Tests the Playwright homepage by verifying the page title contains "Playwright", checking the "Get Started" link has the correct href attribute, clicking the link, and verifying navigation to the intro page.

Starting URL: https://playwright.dev

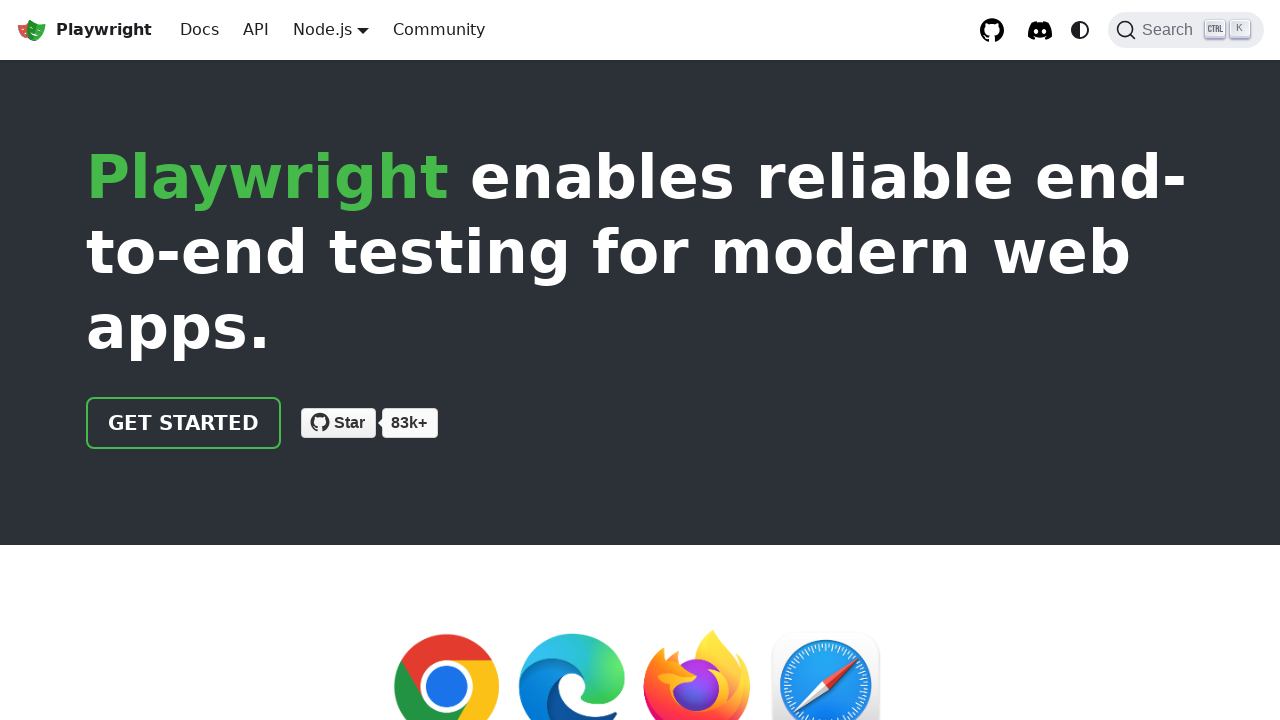

Verified page title contains 'Playwright'
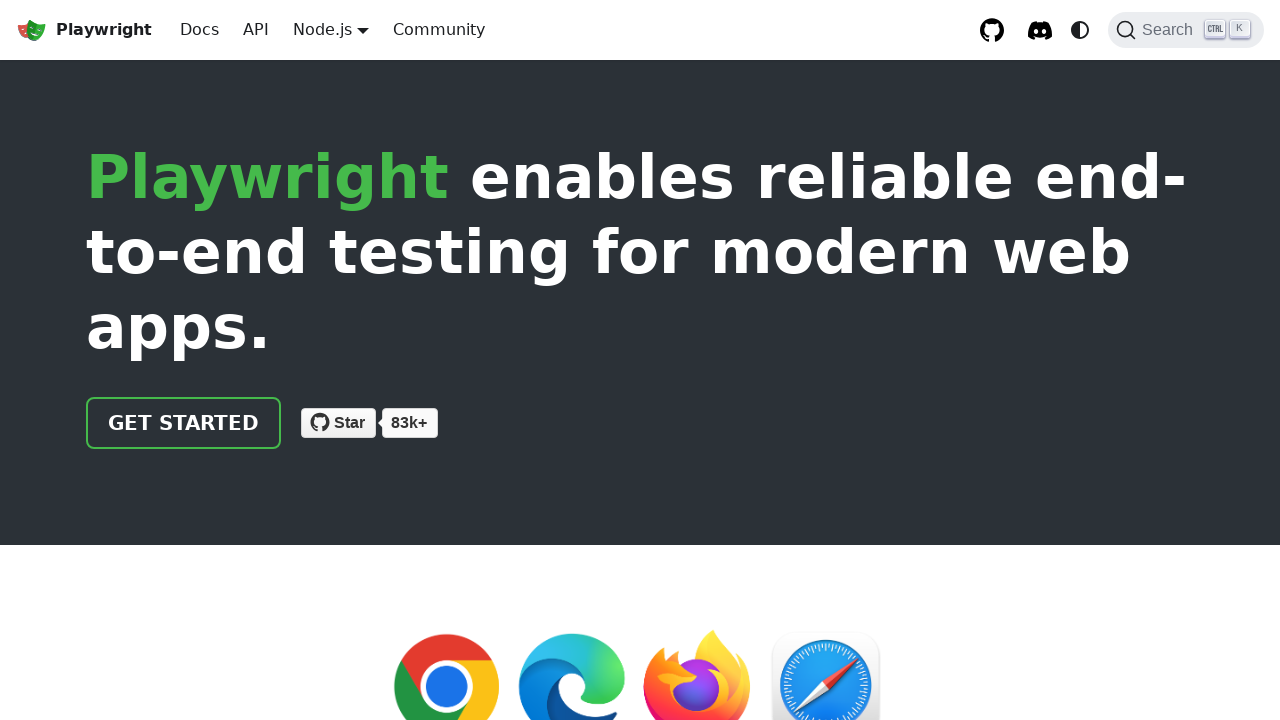

Located the 'Get Started' link
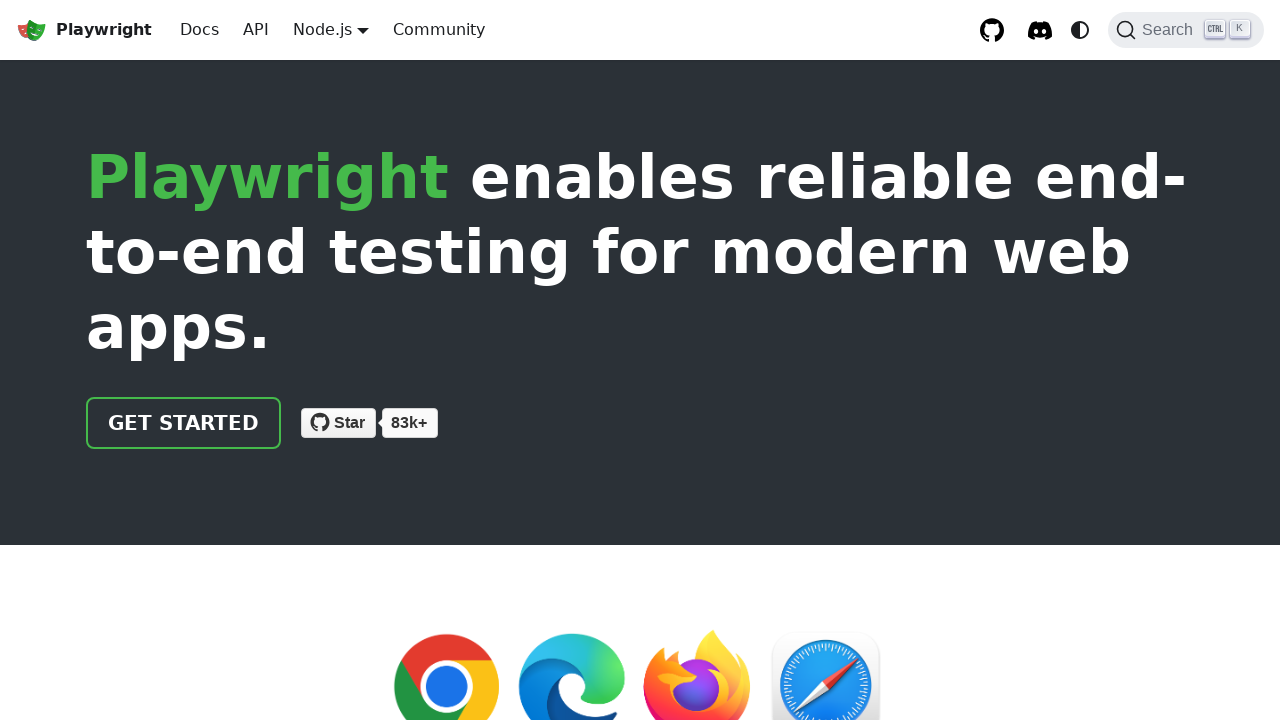

Verified 'Get Started' link has href attribute '/docs/intro'
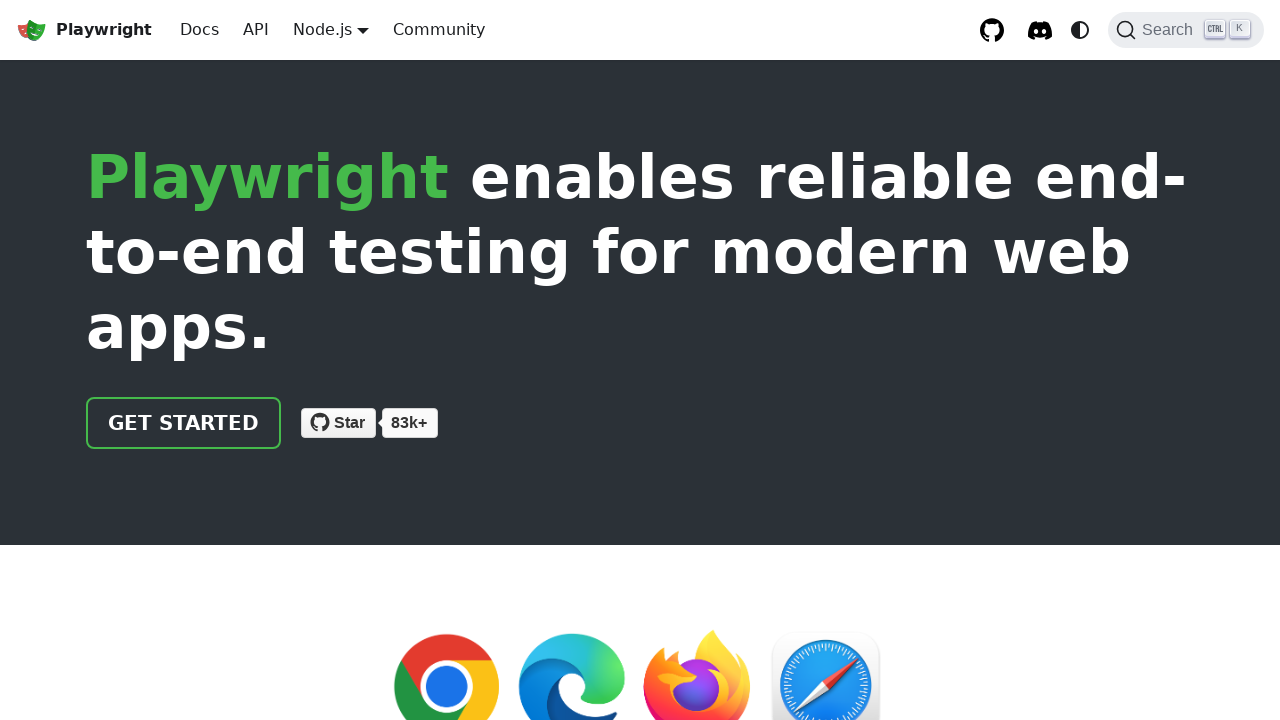

Clicked the 'Get Started' link at (184, 423) on text=Get Started
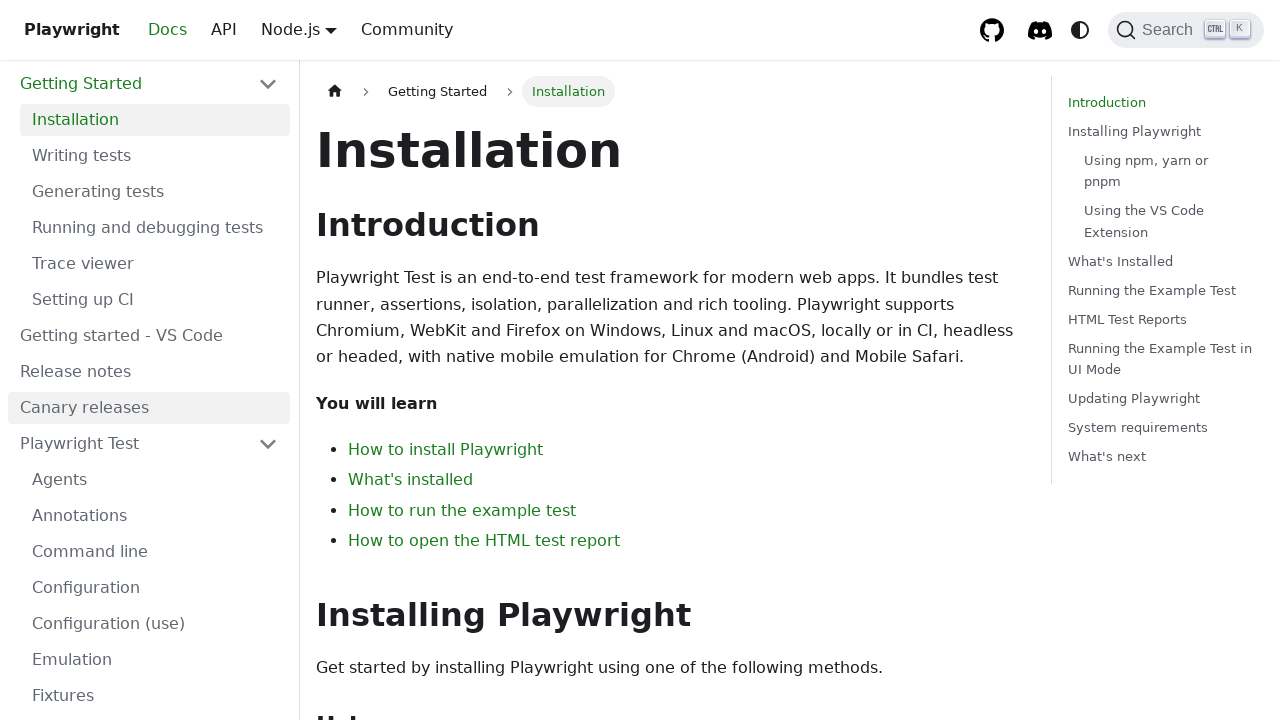

Verified navigation to intro page - URL contains 'intro'
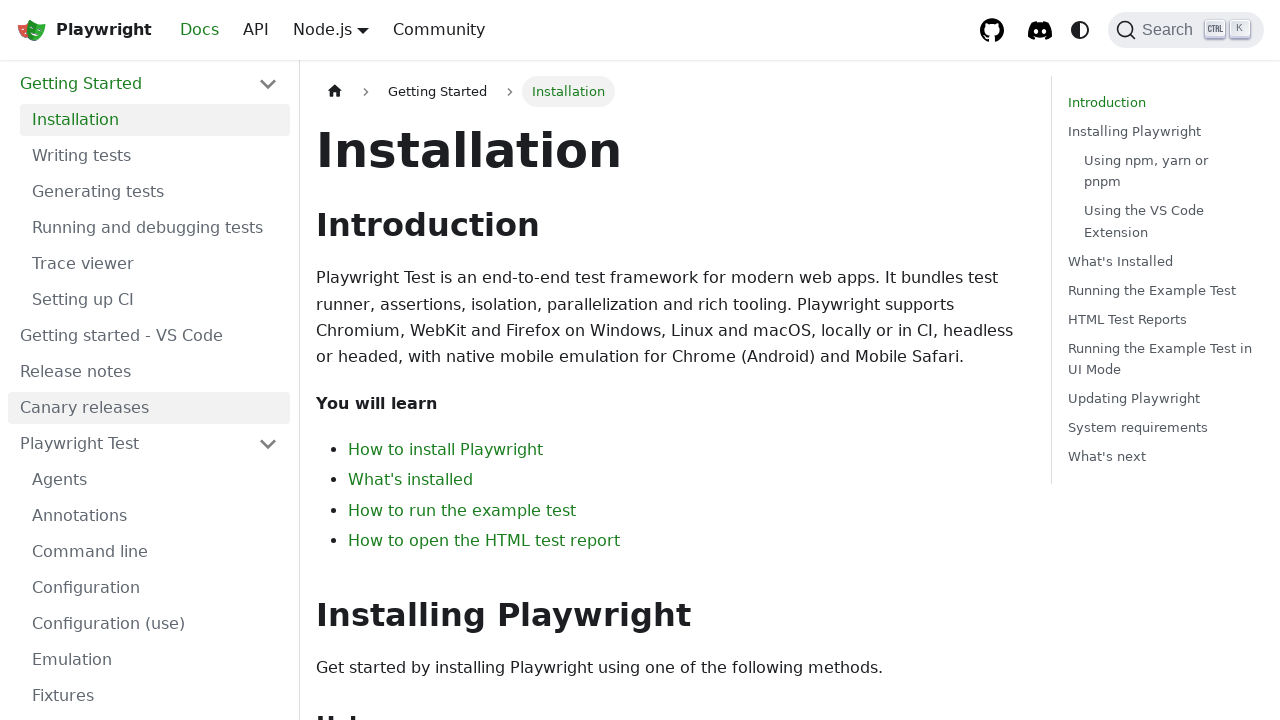

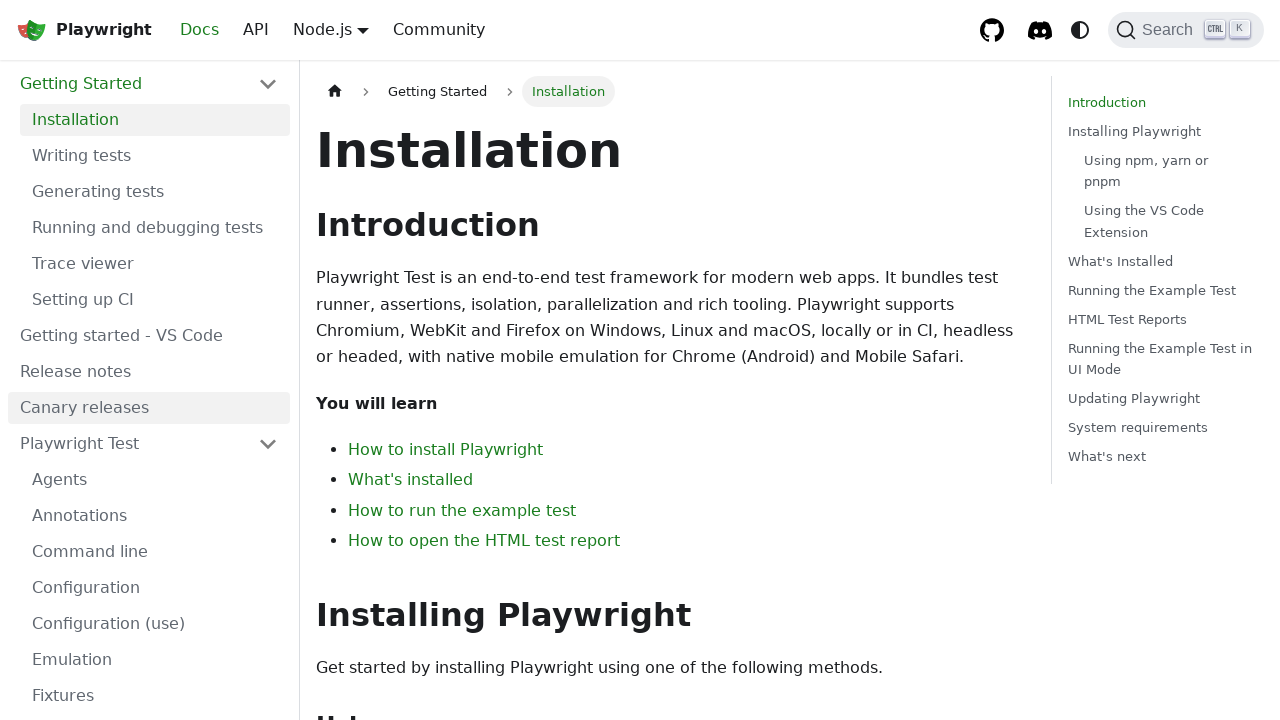